Tests calendar/datepicker functionality by selecting a date of birth (November 27, 1990) using dropdown selectors for month and year, then clicking on a day

Starting URL: https://www.dummyticket.com/dummy-ticket-for-visa-application/

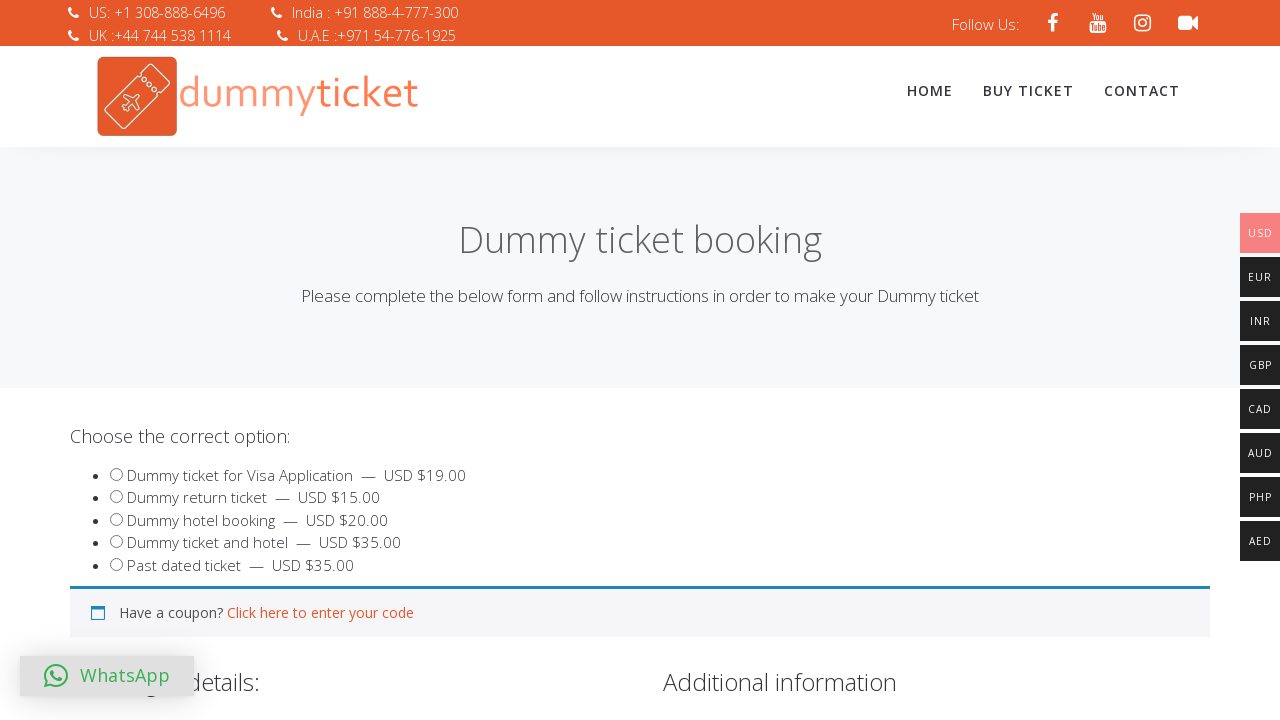

Scrolled down 300 pixels to reveal the date of birth form
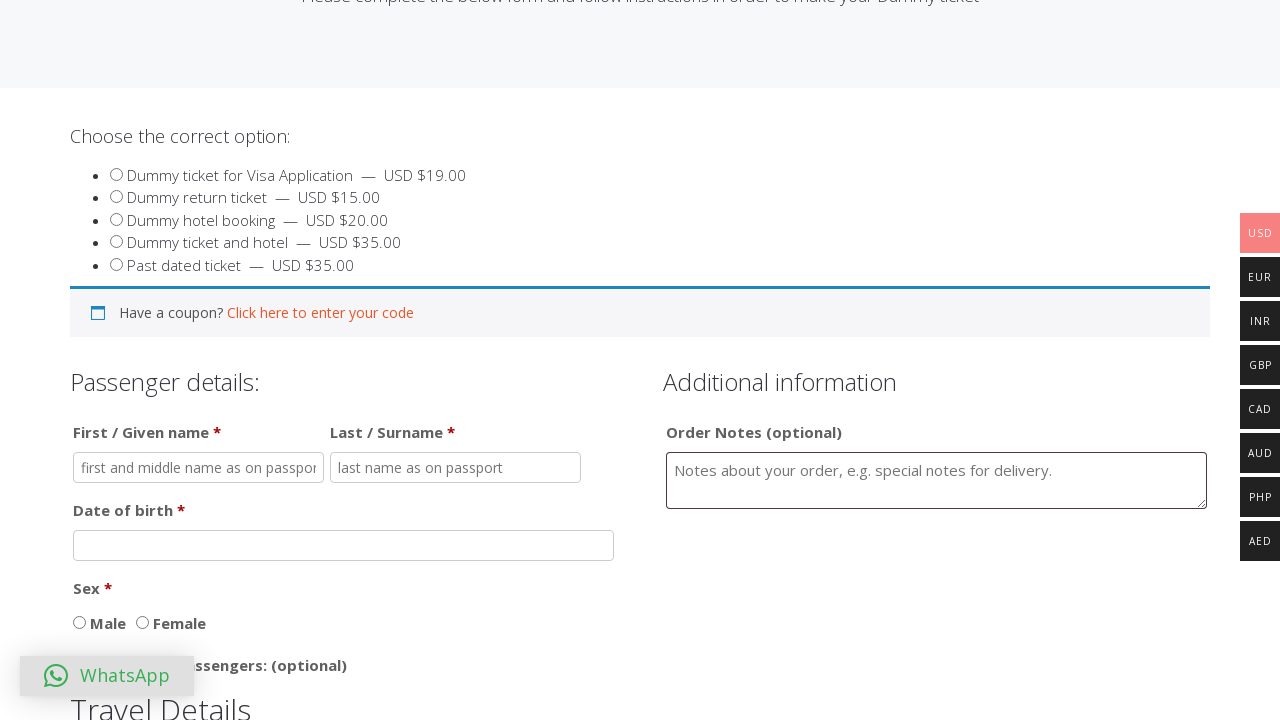

Clicked on the date of birth field to open the datepicker at (344, 545) on #dob
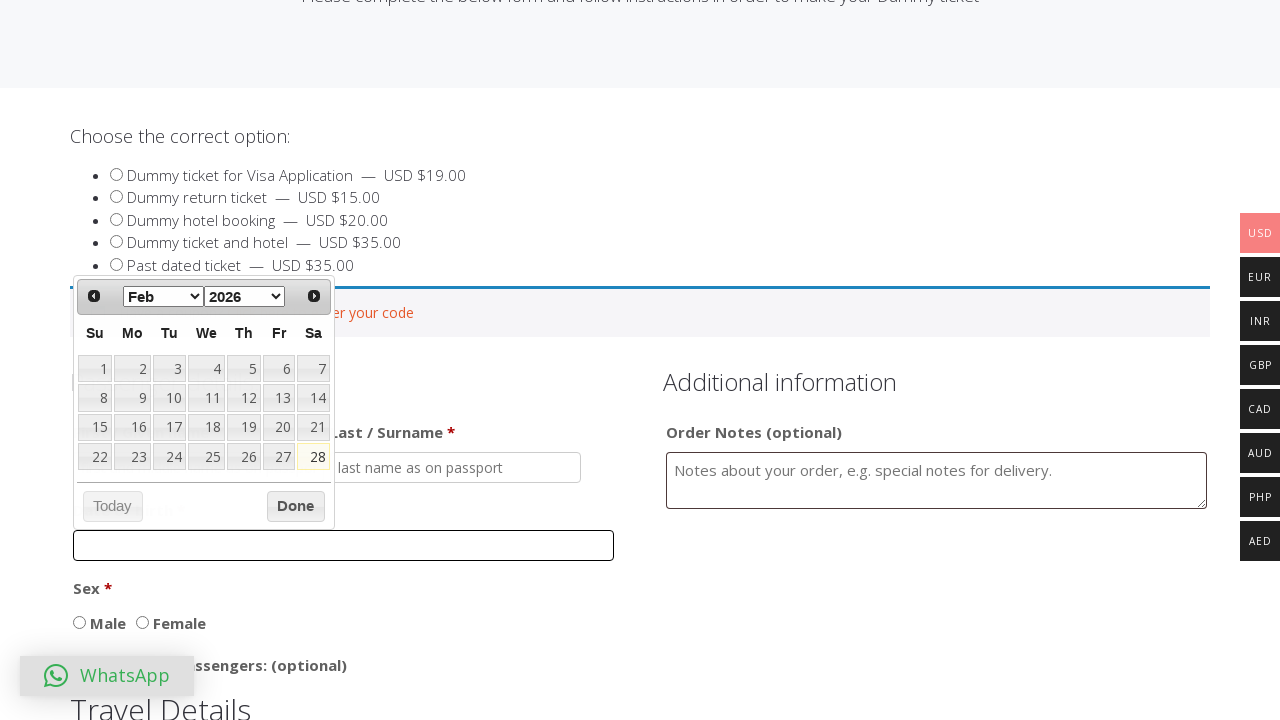

Selected November (index 10) from the month dropdown on .ui-datepicker-month
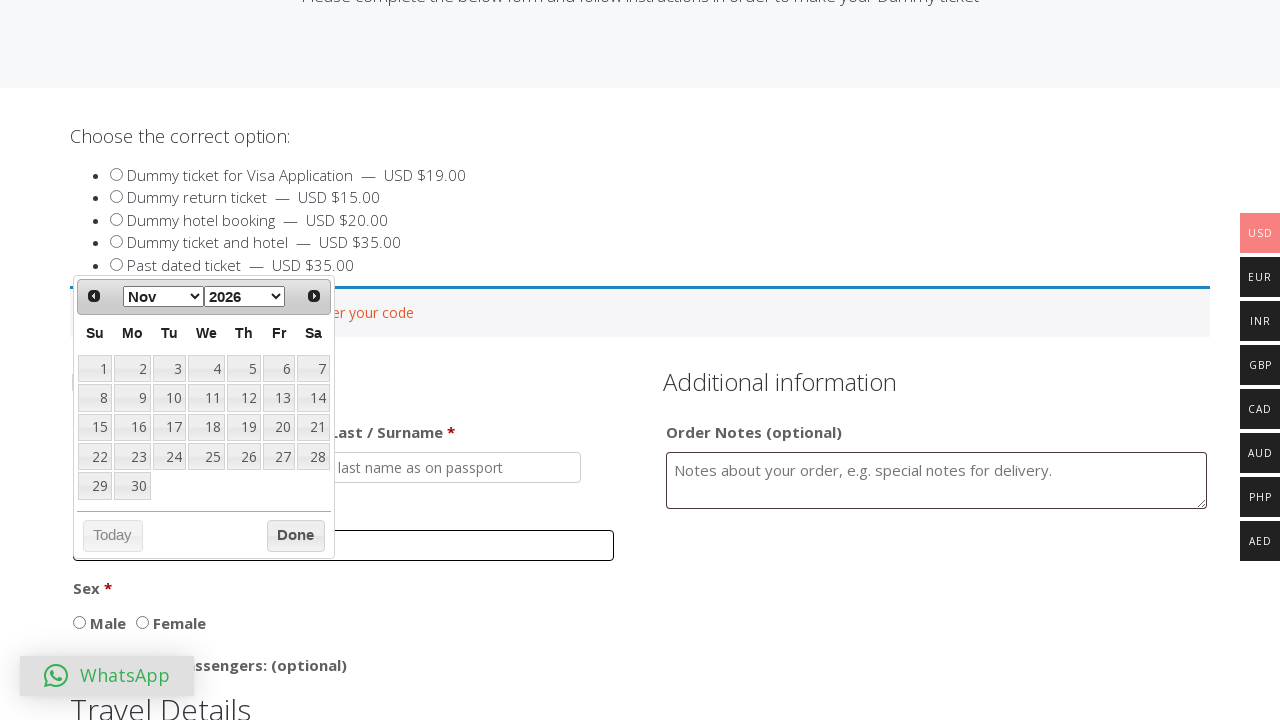

Selected year 1990 from the year dropdown on .ui-datepicker-year
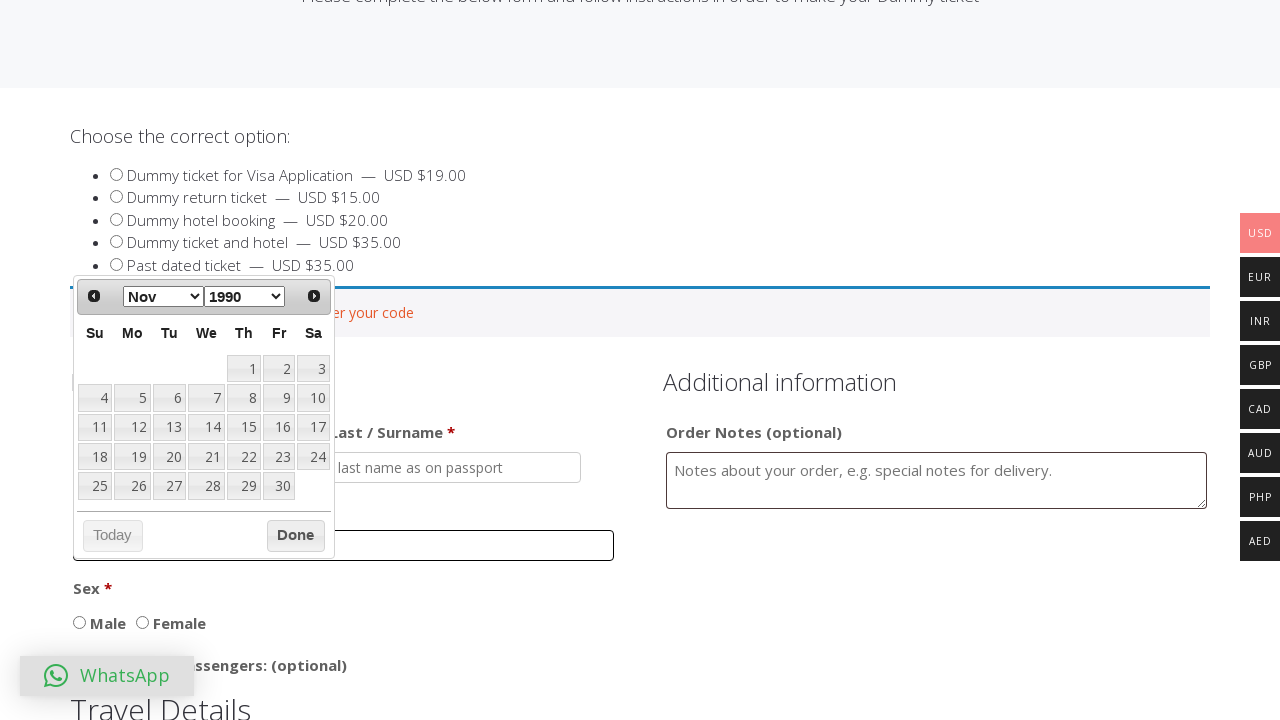

Clicked on day 27 to complete the date selection (November 27, 1990) at (169, 486) on xpath=//a[contains(text(),'27')]
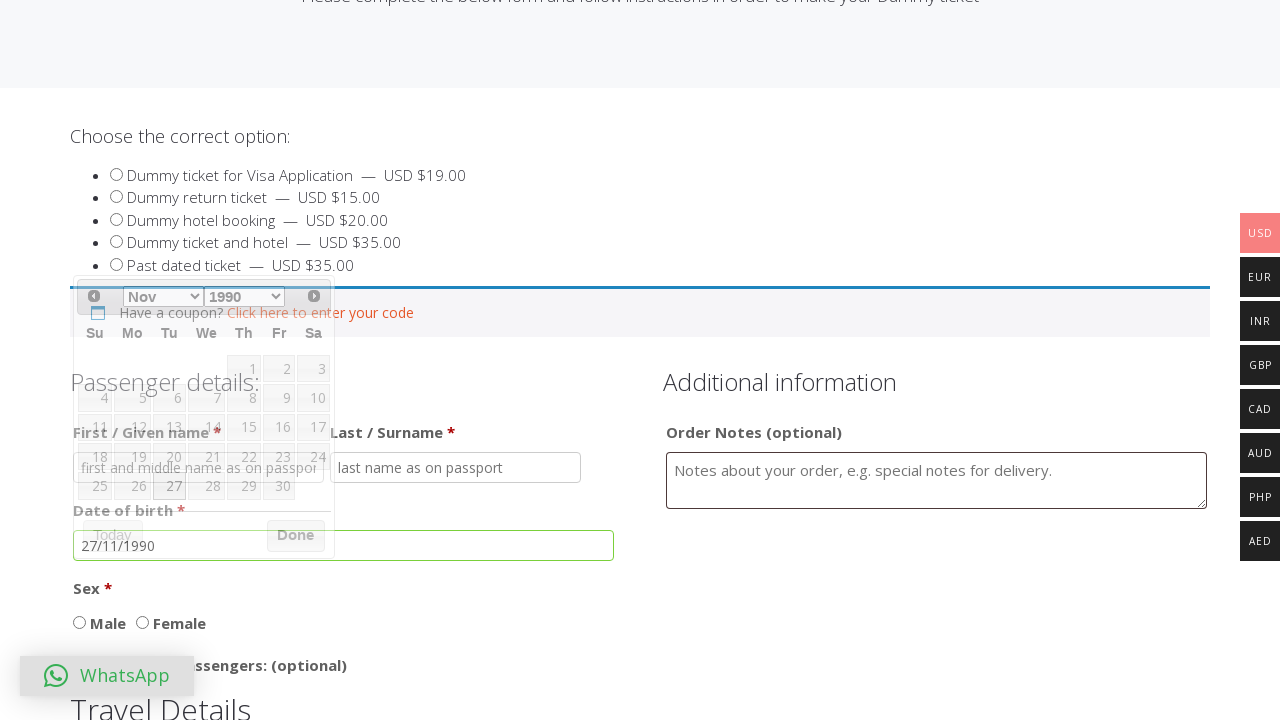

Waited 1000ms for the date selection to complete
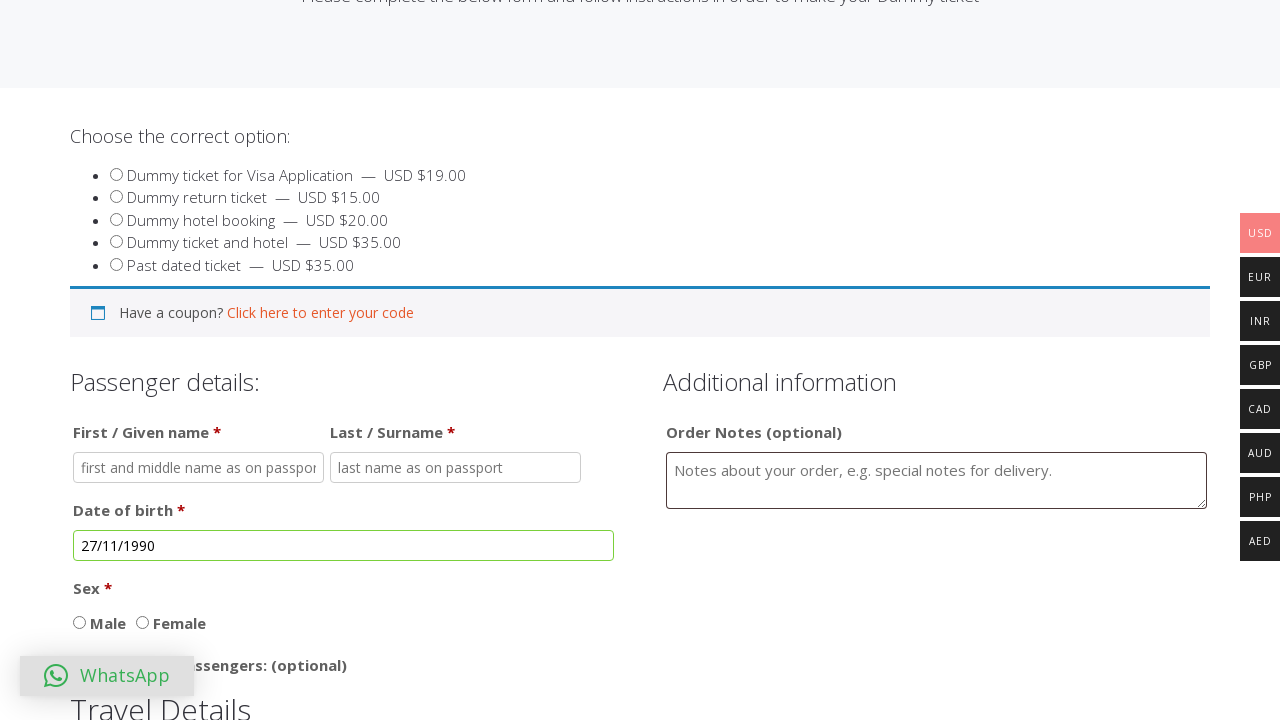

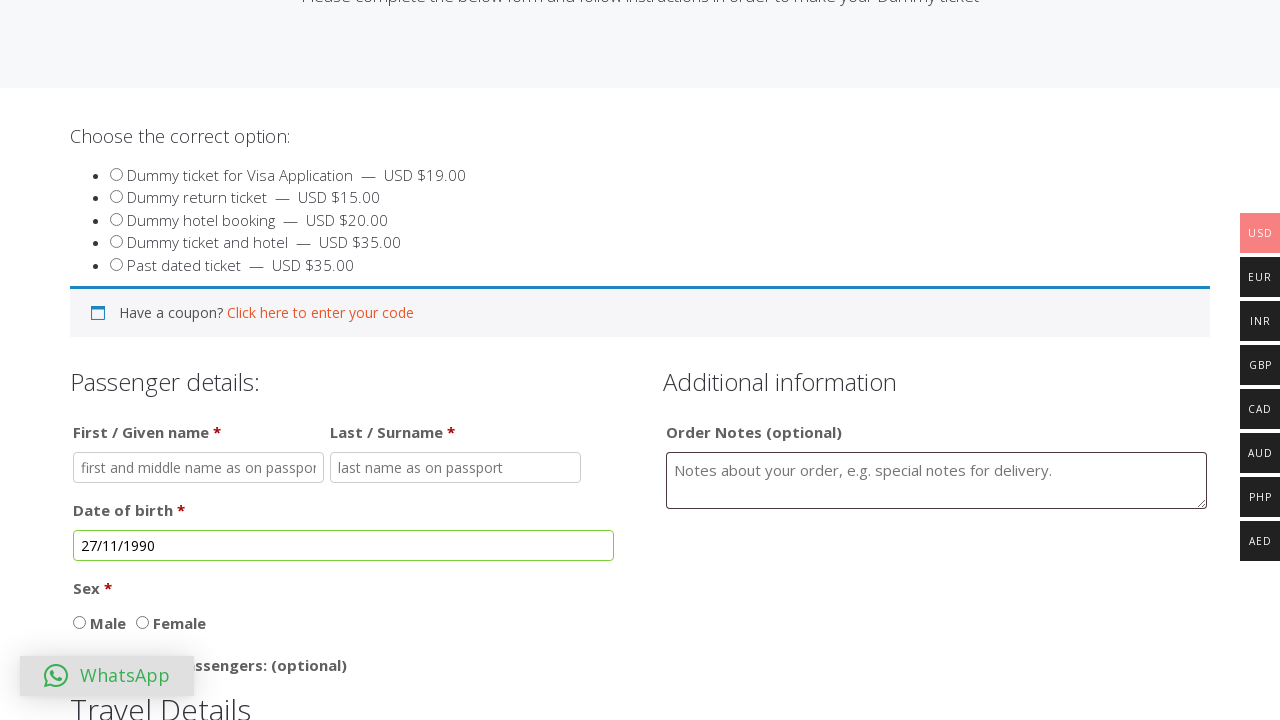